Tests double-click dropdown menu functionality by double-clicking to open the menu, selecting an option, and verifying the menu closes

Starting URL: https://bonigarcia.dev/selenium-webdriver-java/dropdown-menu.html

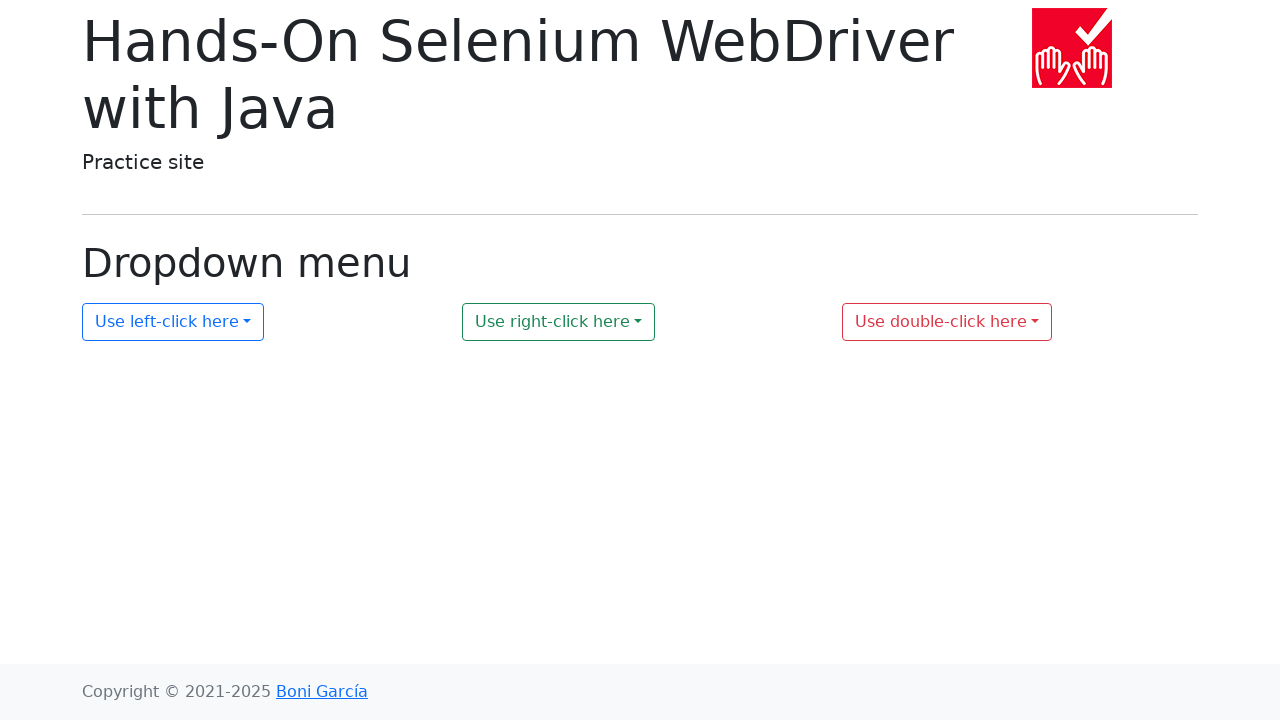

Double-clicked dropdown menu button to open it at (947, 322) on #my-dropdown-3
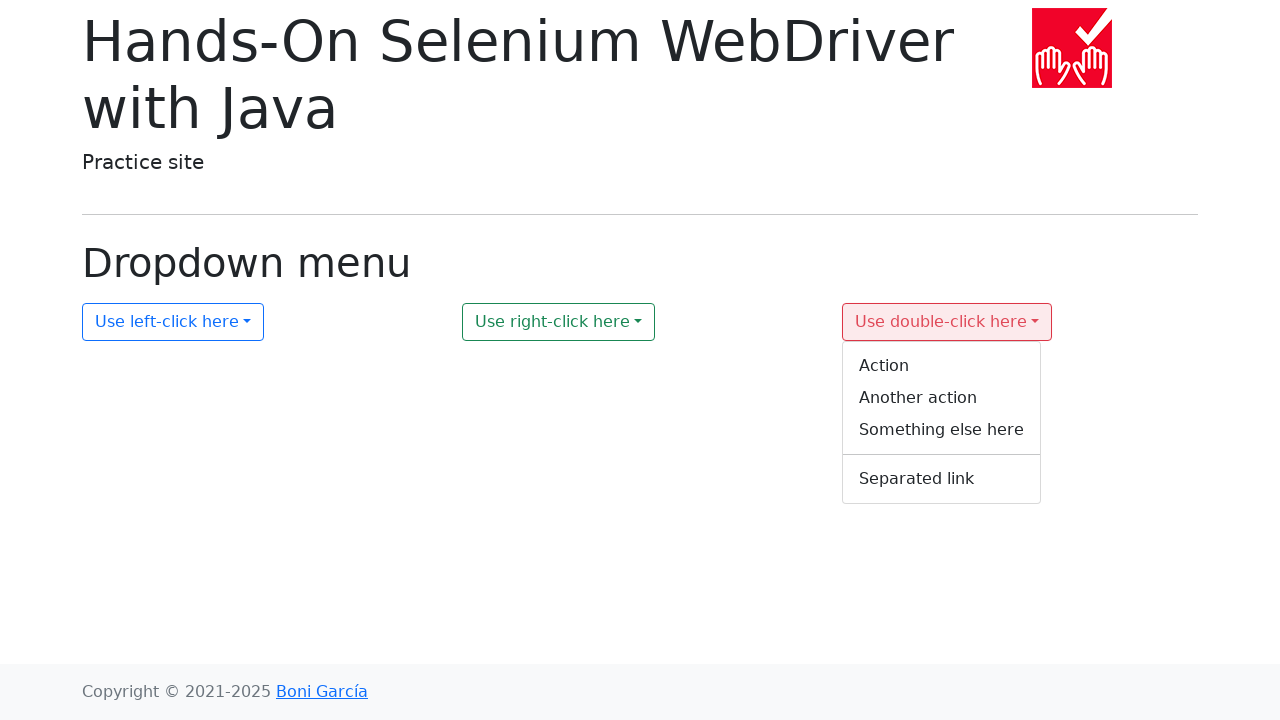

Dropdown menu appeared with 'Something else here' option visible
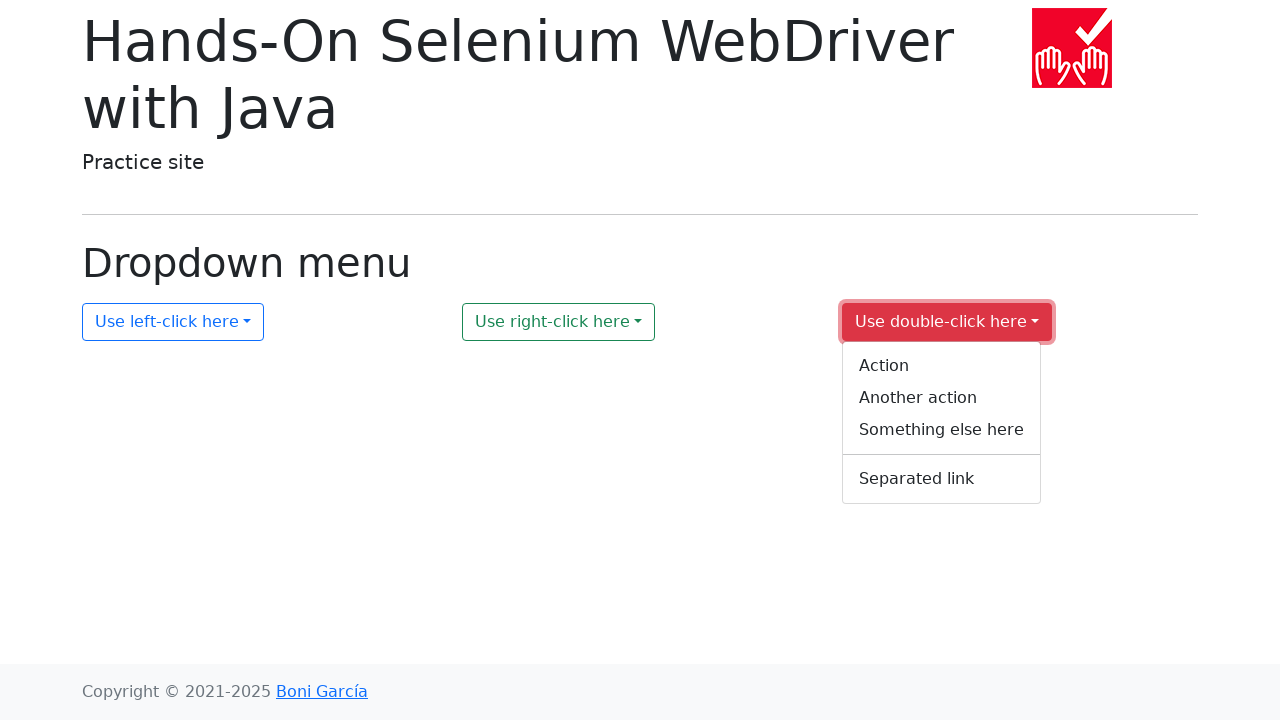

Clicked 'Something else here' option from dropdown menu at (942, 430) on ul#context-menu-3 a.dropdown-item:has-text('Something else here')
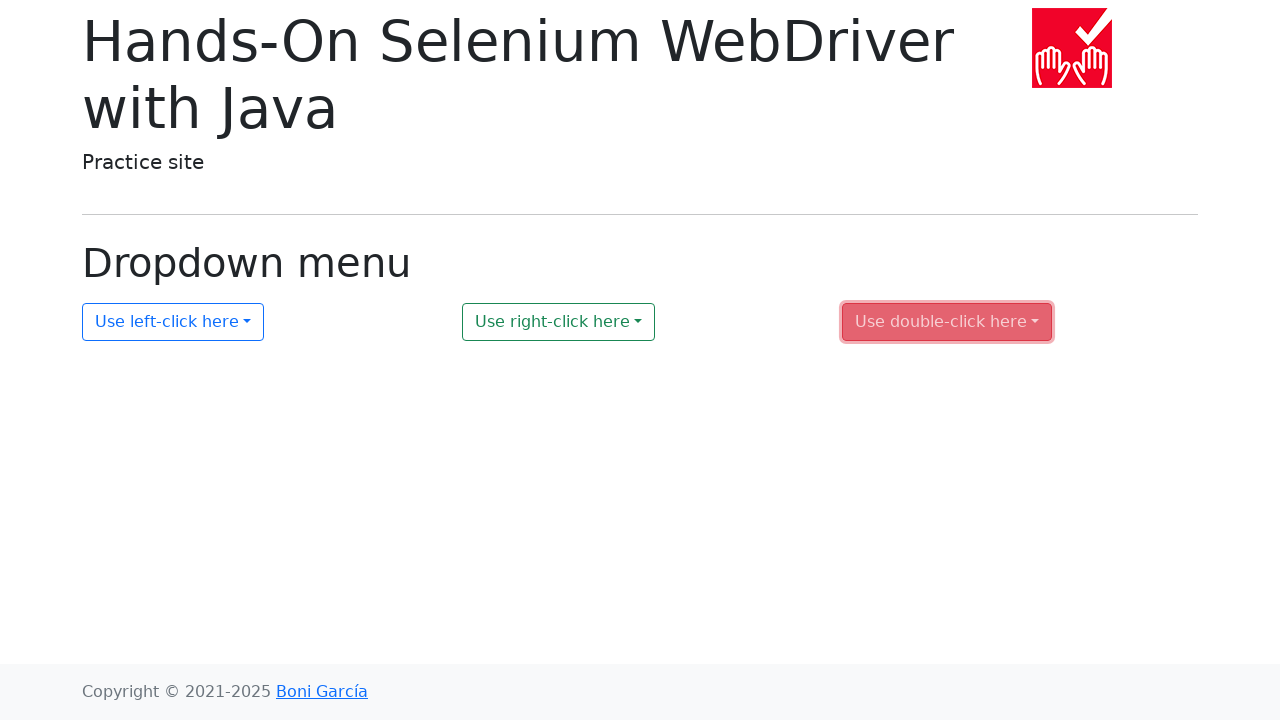

Dropdown menu closed after selecting option
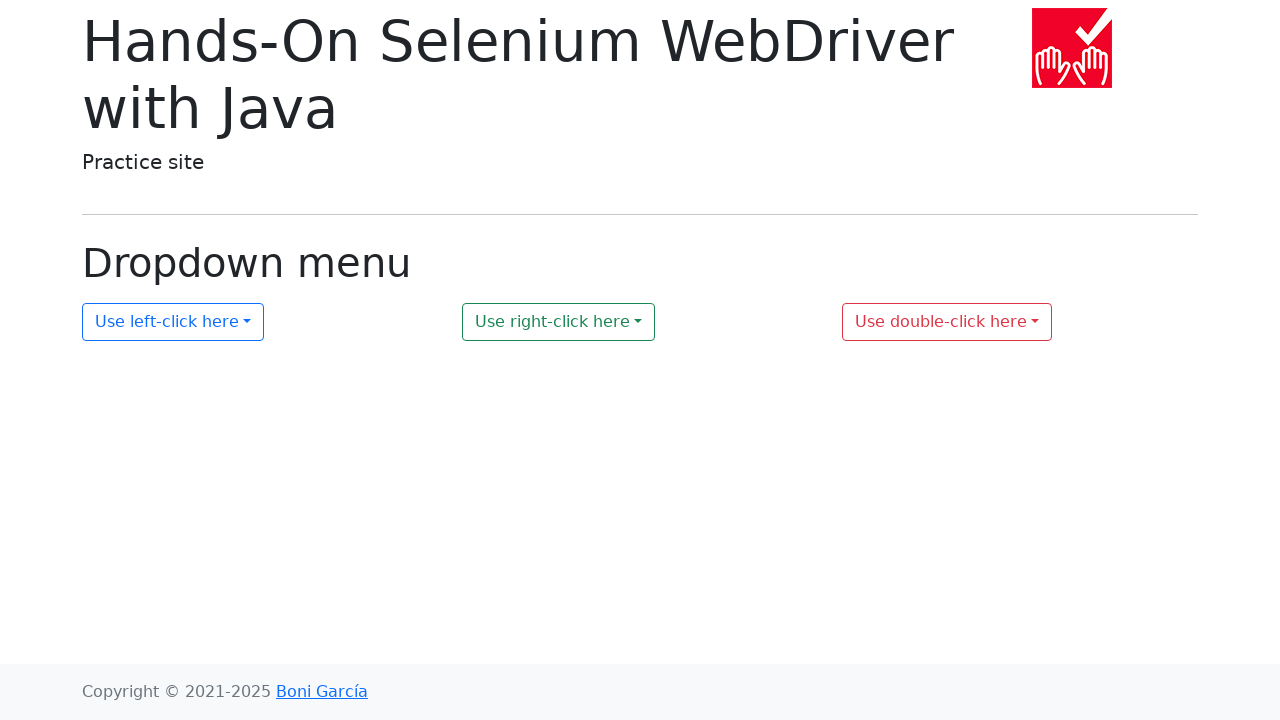

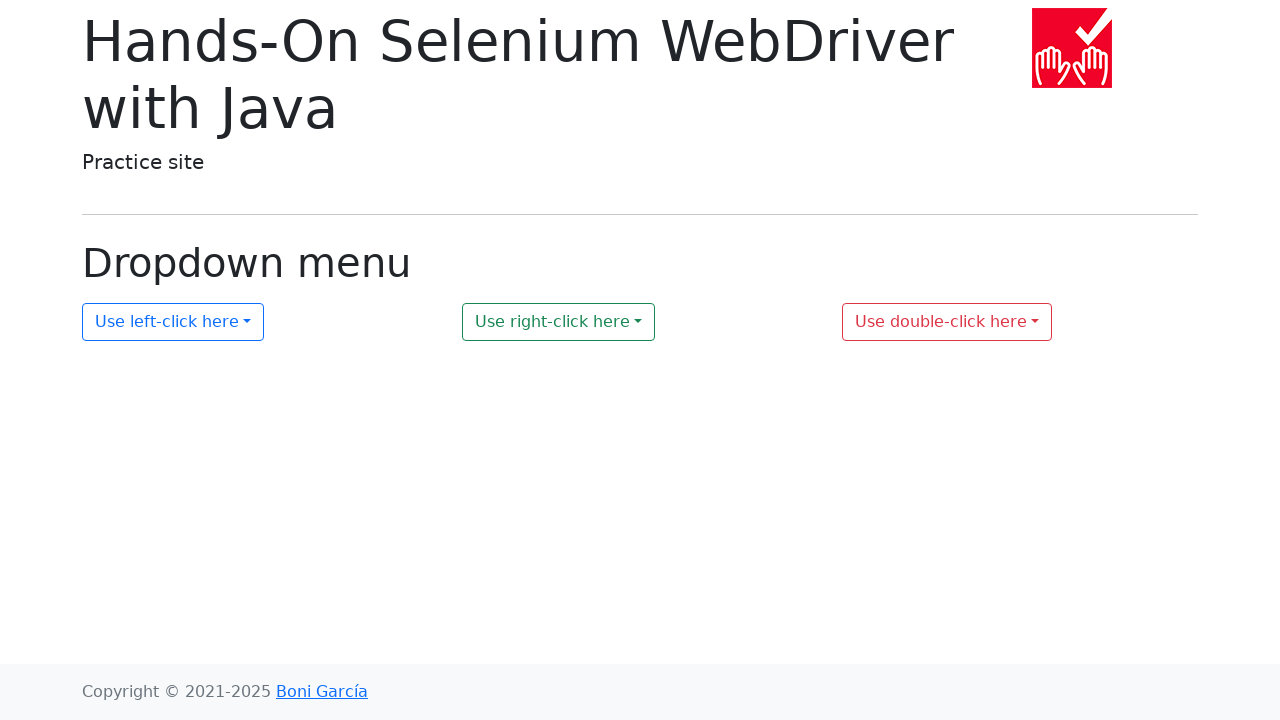